Demonstrates injecting jQuery and jQuery Growl into a page via JavaScript execution, then displays notification messages on the page.

Starting URL: http://the-internet.herokuapp.com

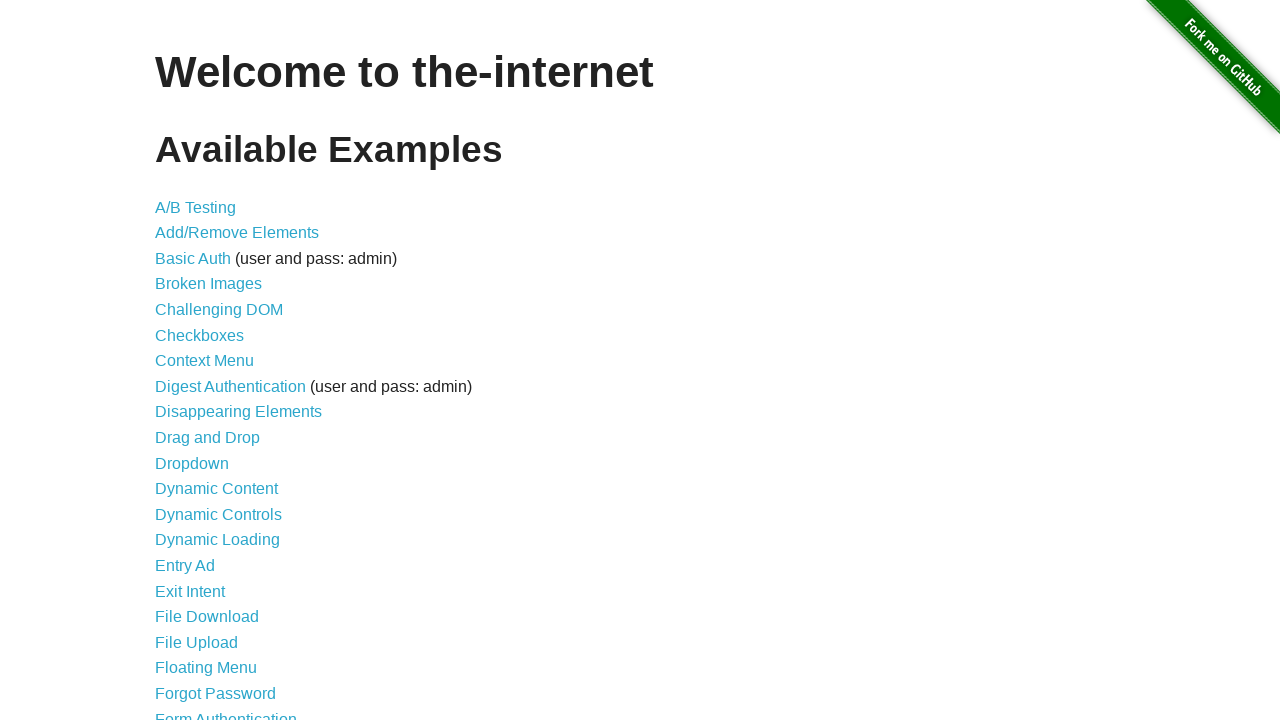

Injected jQuery into the page if not already present
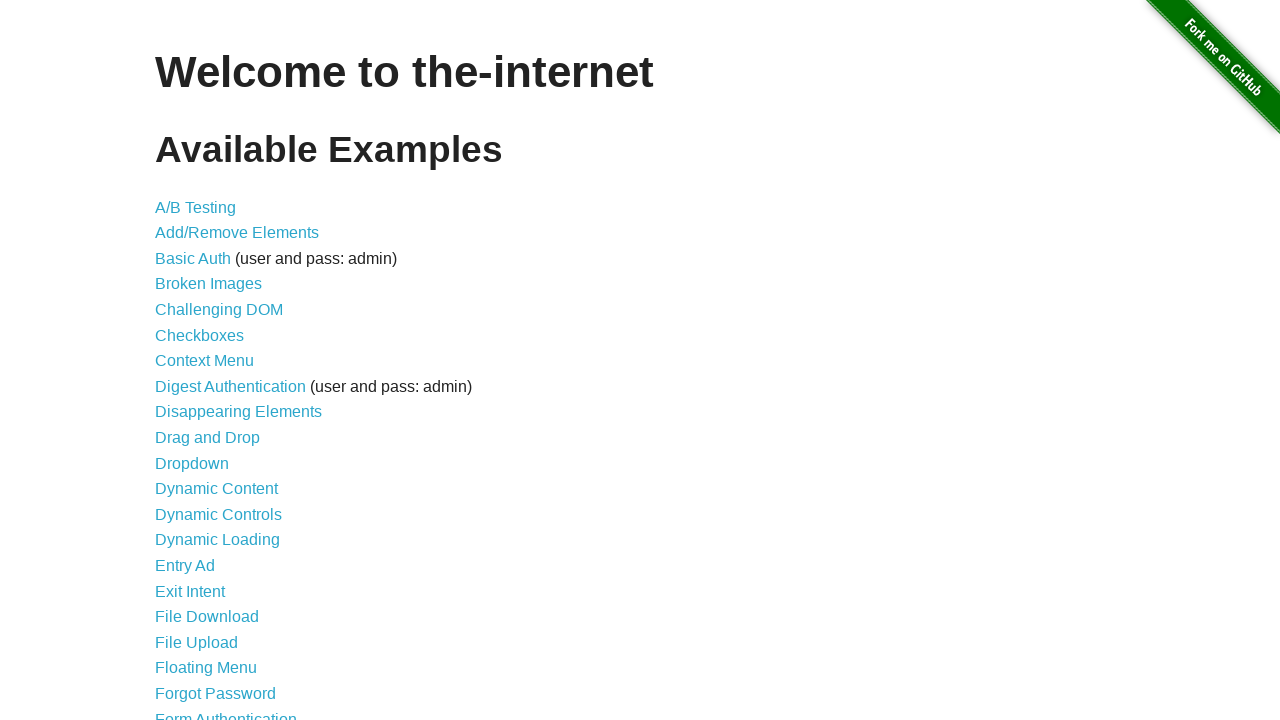

jQuery loaded successfully
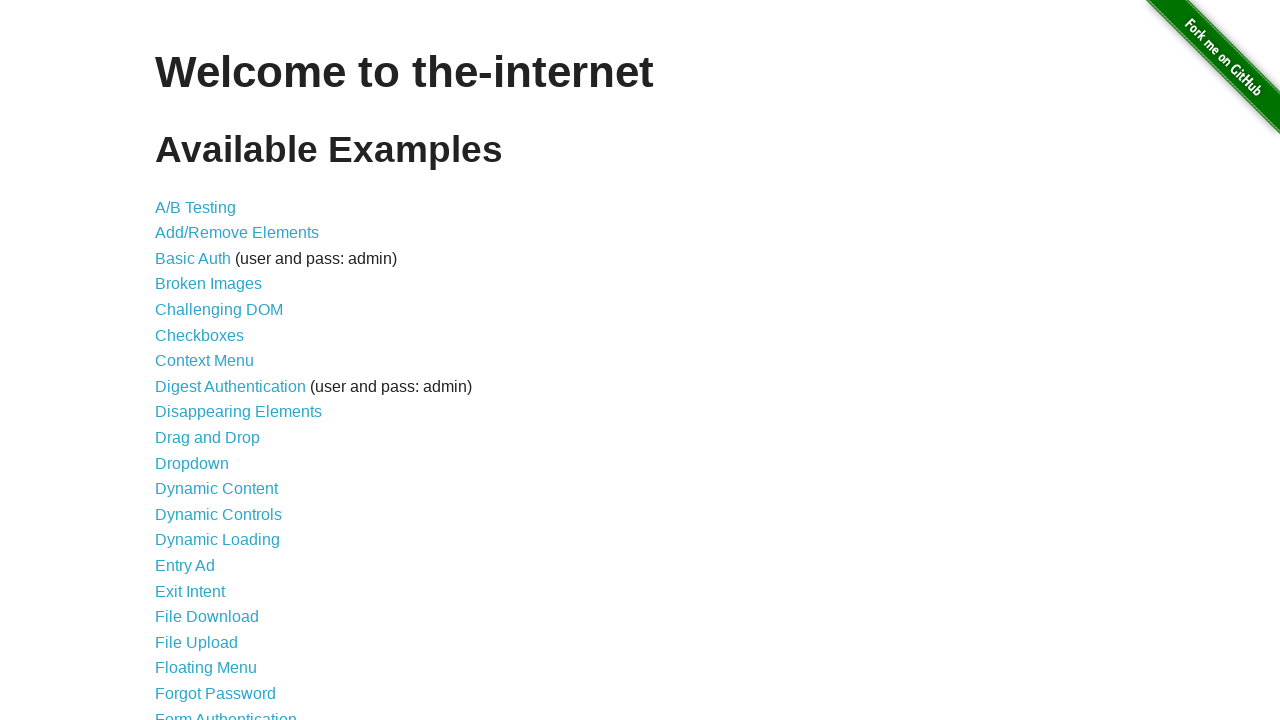

Injected jQuery Growl plugin script
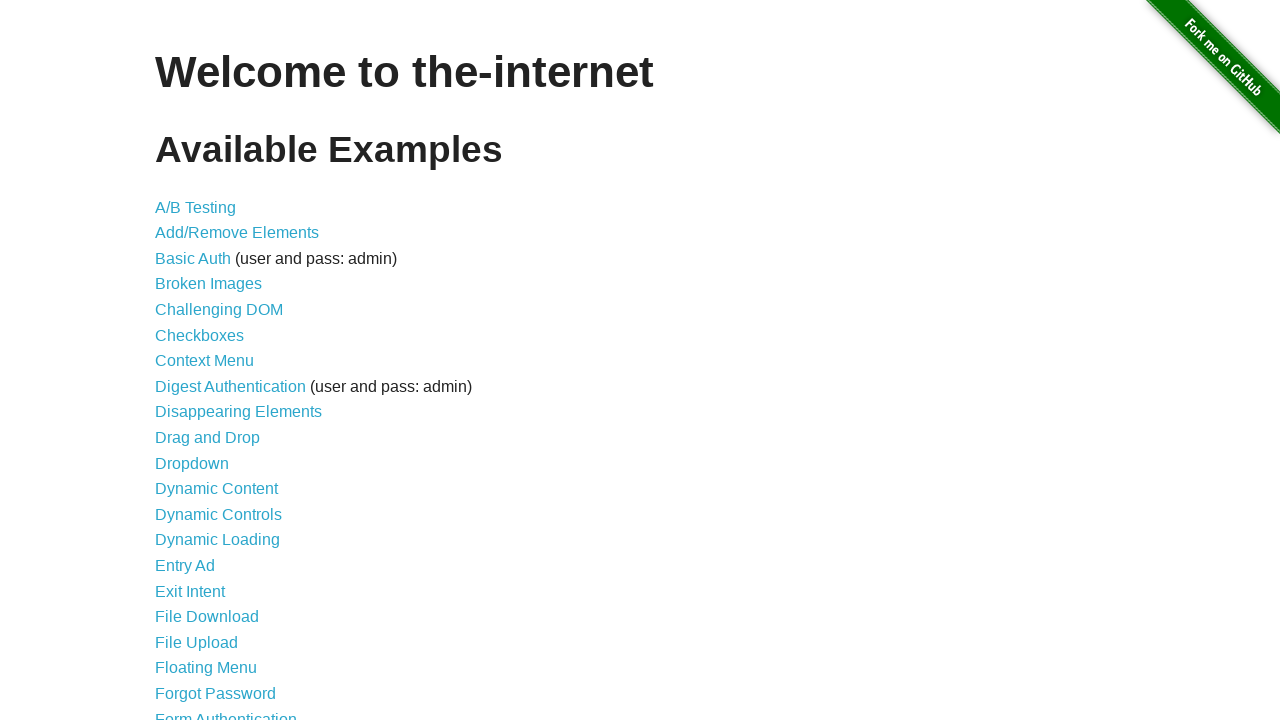

Injected jQuery Growl CSS stylesheet
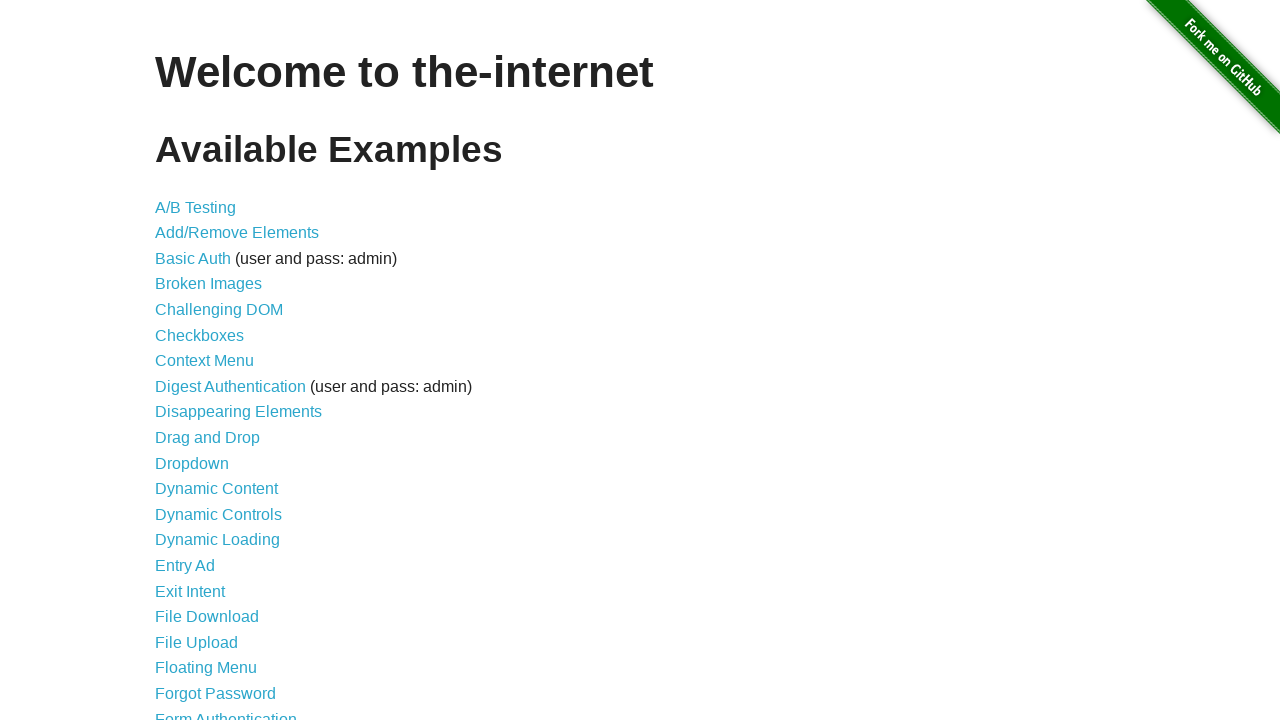

jQuery Growl function is now available
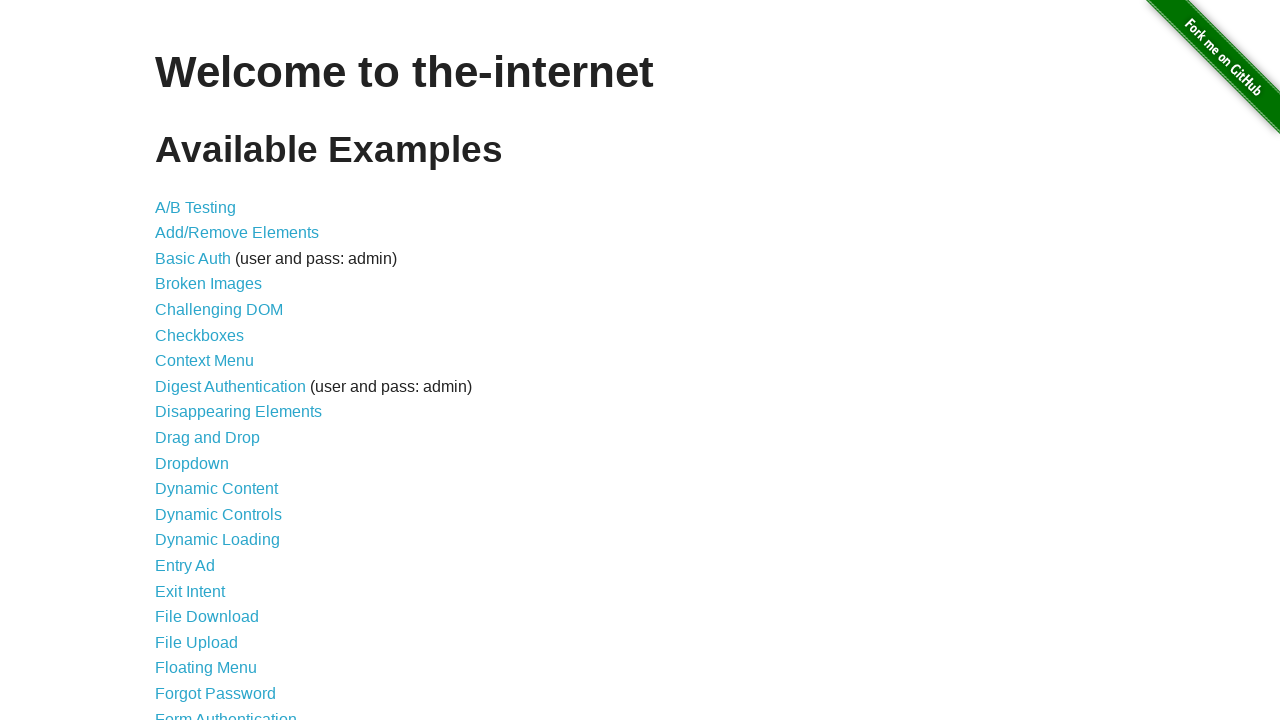

Displayed GET notification message
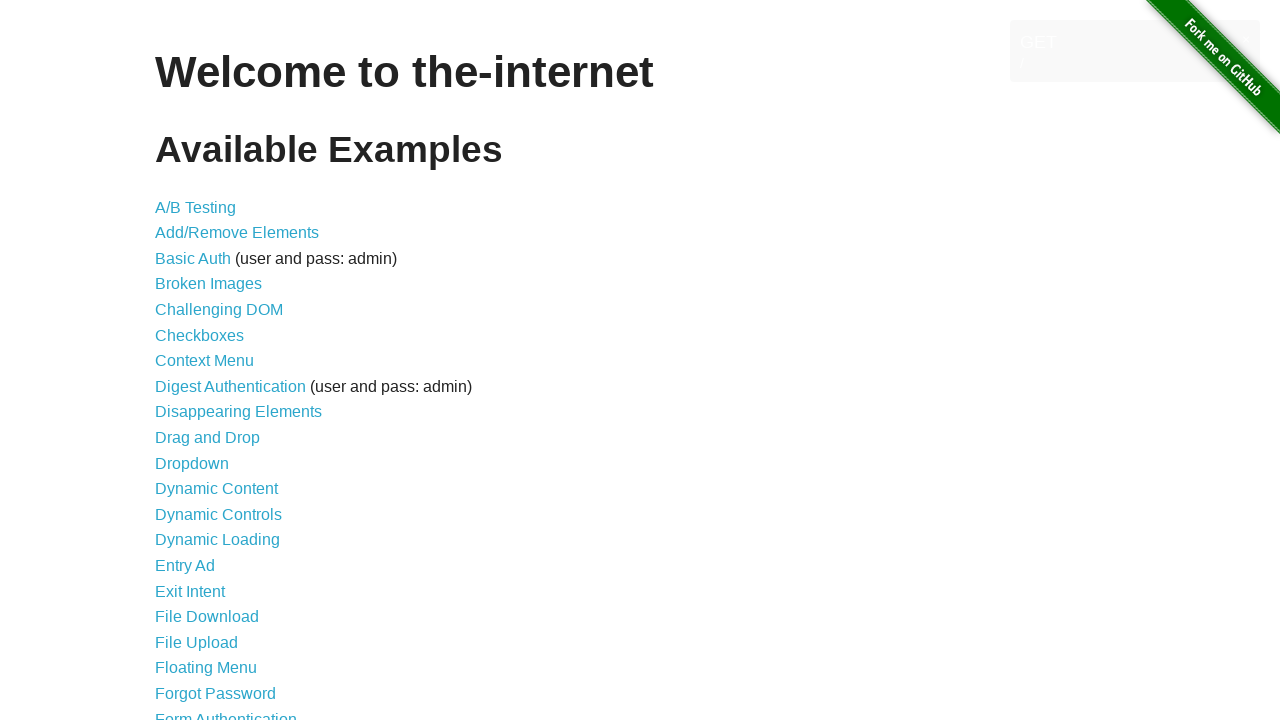

Displayed ERROR notification message
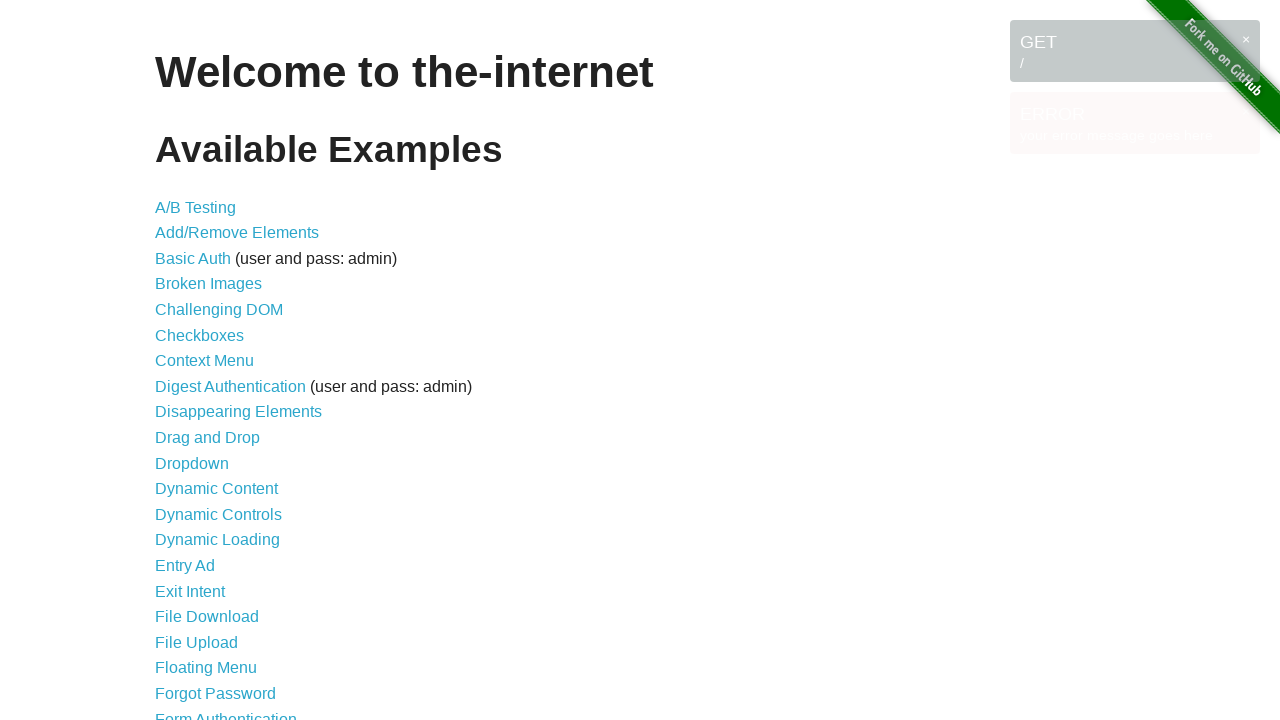

Displayed NOTICE notification message
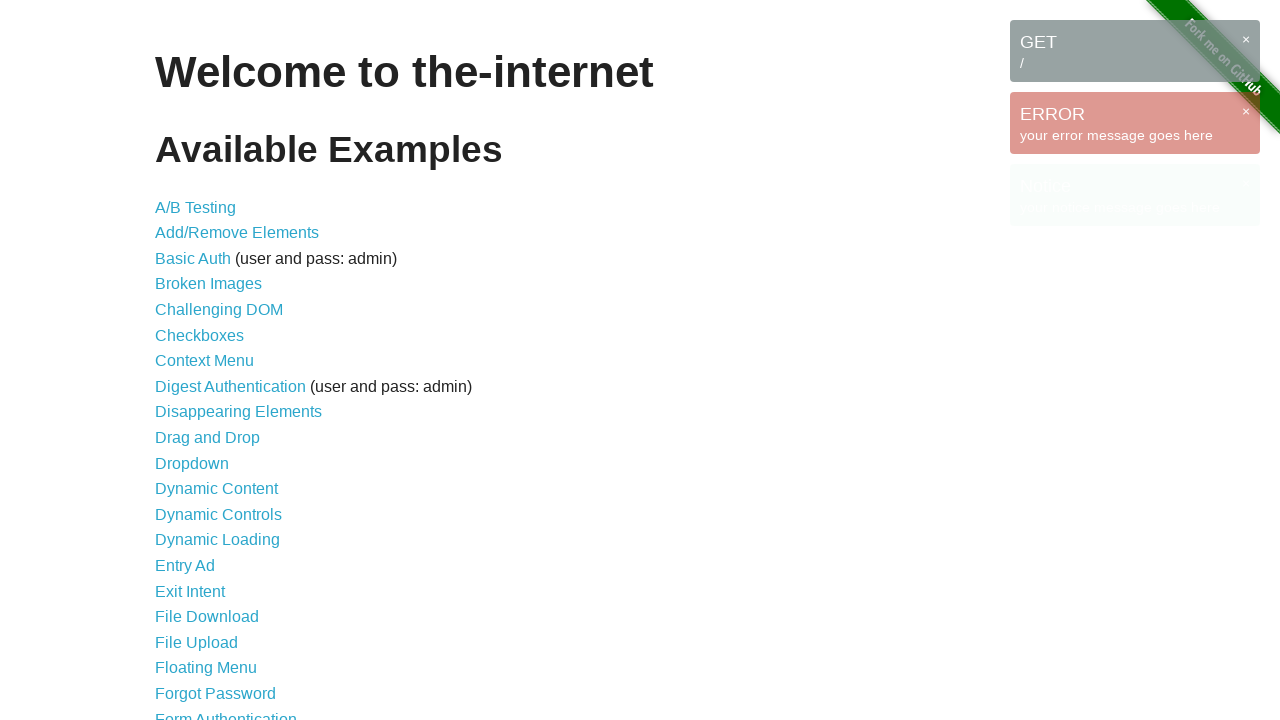

Displayed WARNING notification message
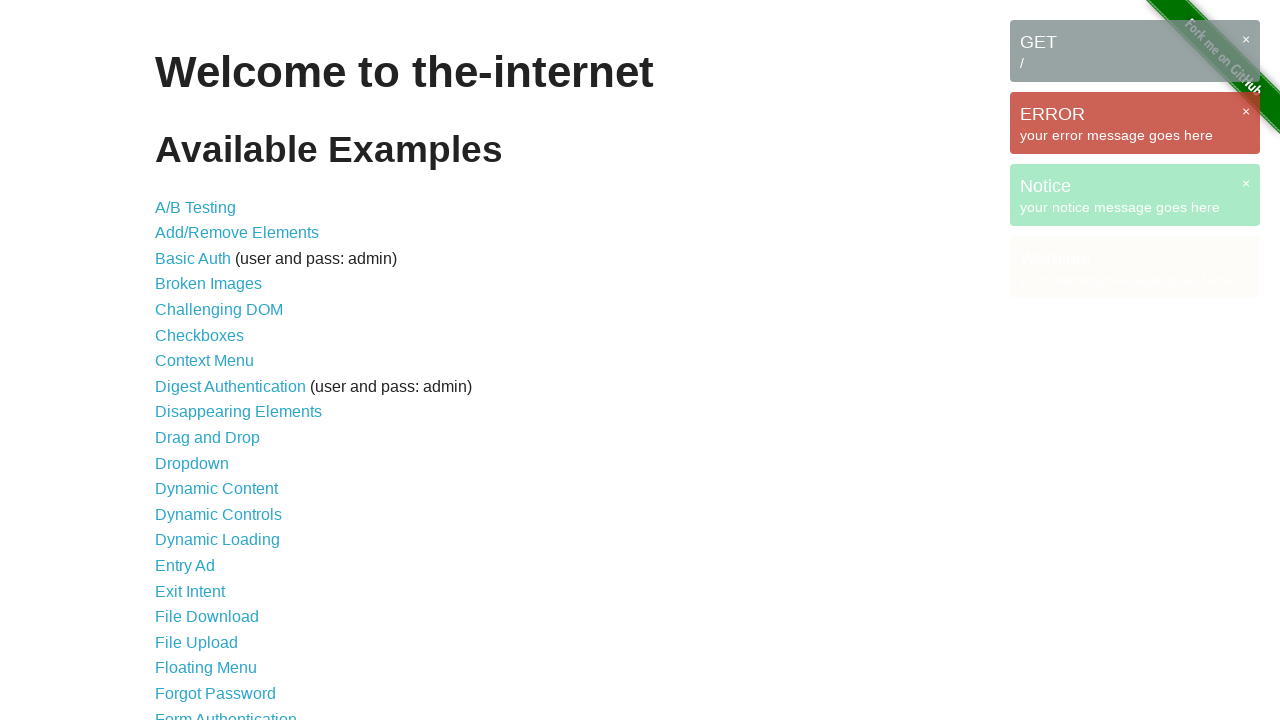

Growl notification messages are visible on the page
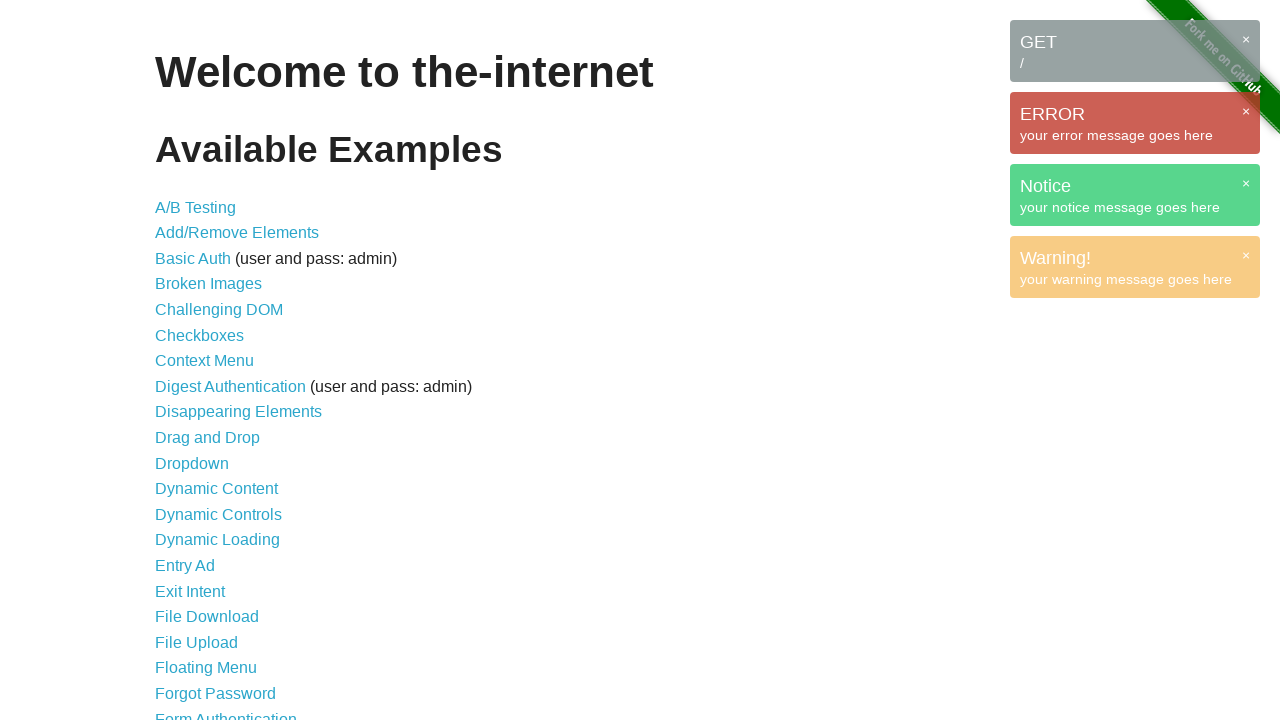

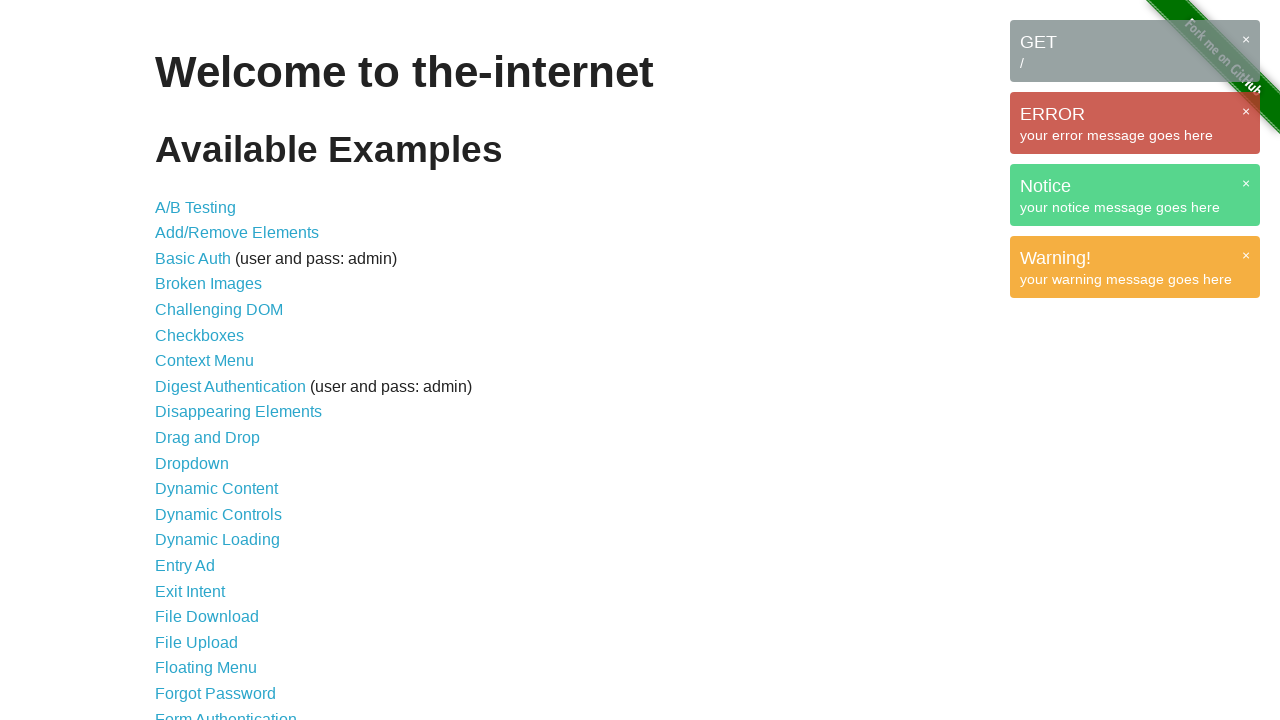